Tests keyboard actions on a practice form by using shift key to enter uppercase text in firstname and lastname fields

Starting URL: https://awesomeqa.com/practice.html

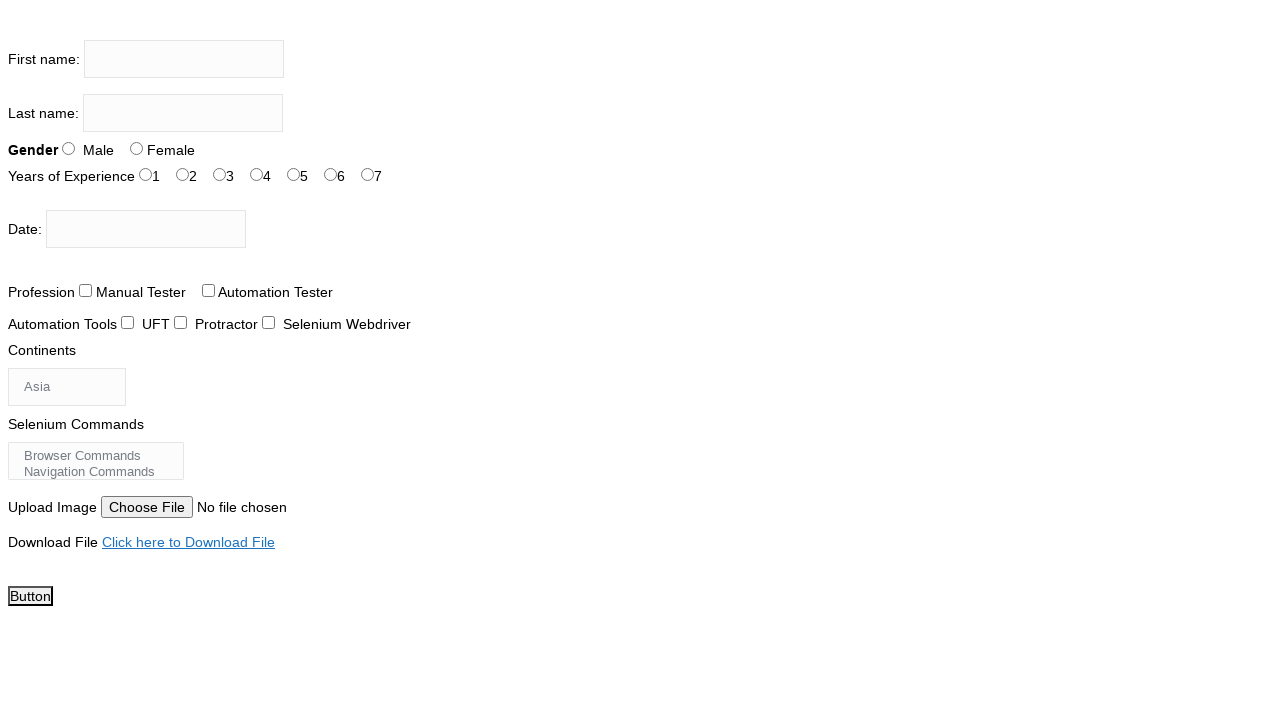

Navigated to practice form URL
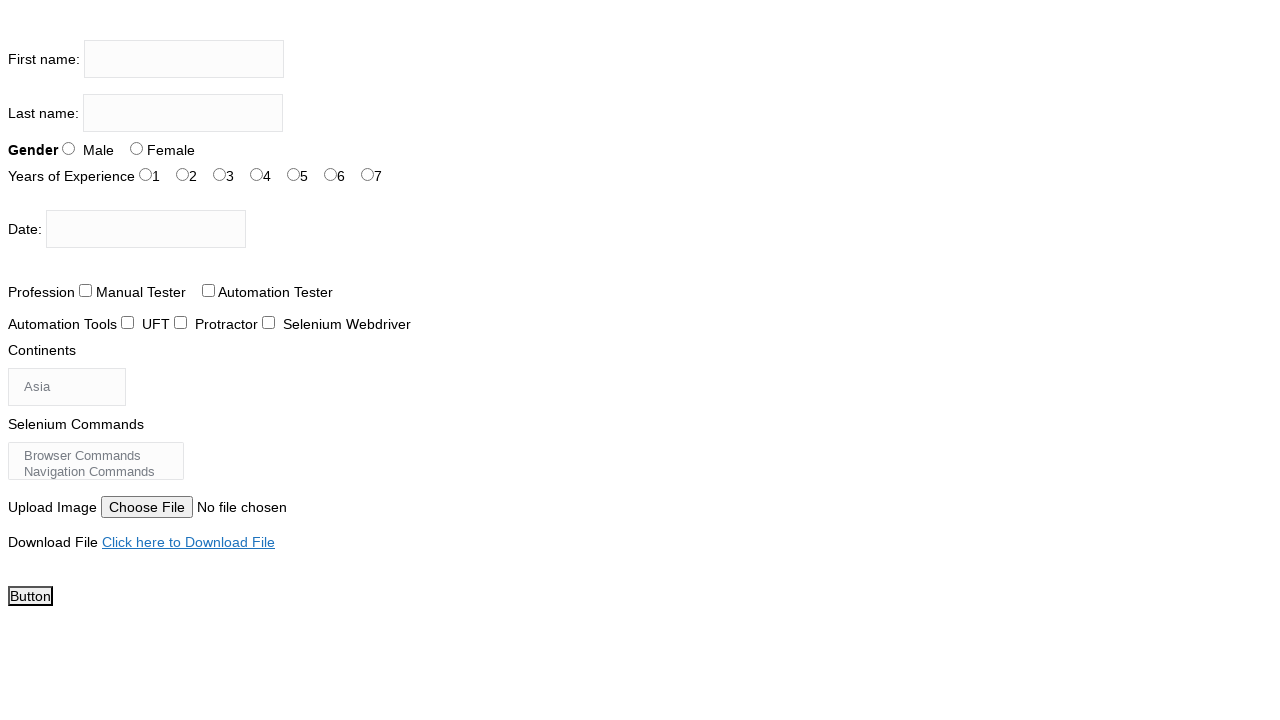

Located first name input field
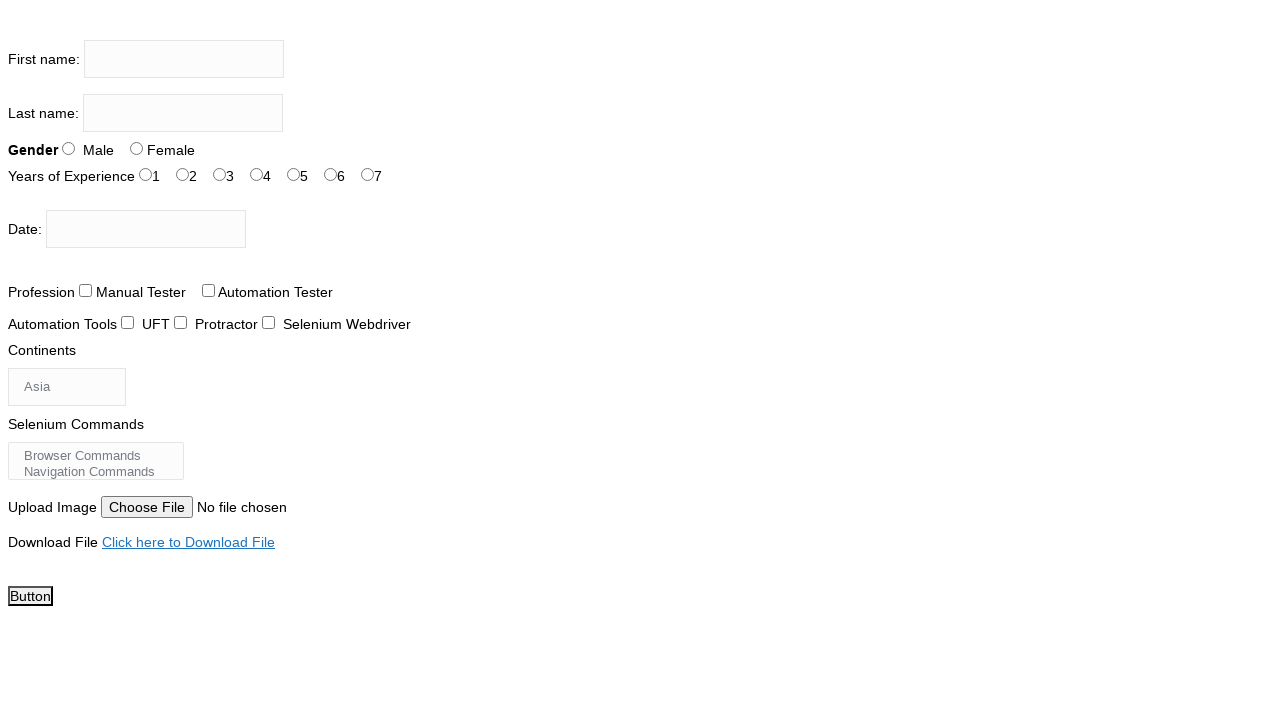

Clicked on first name input field at (184, 59) on input[name='firstname']
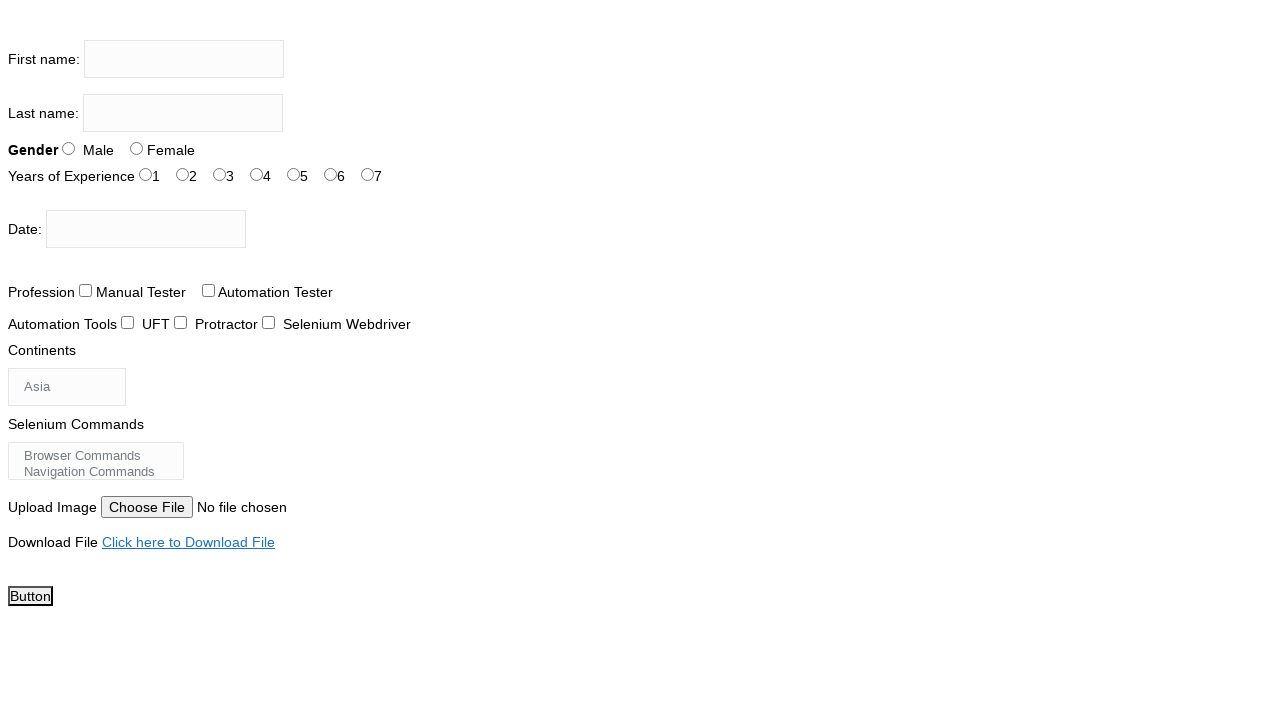

Pressed Shift key down
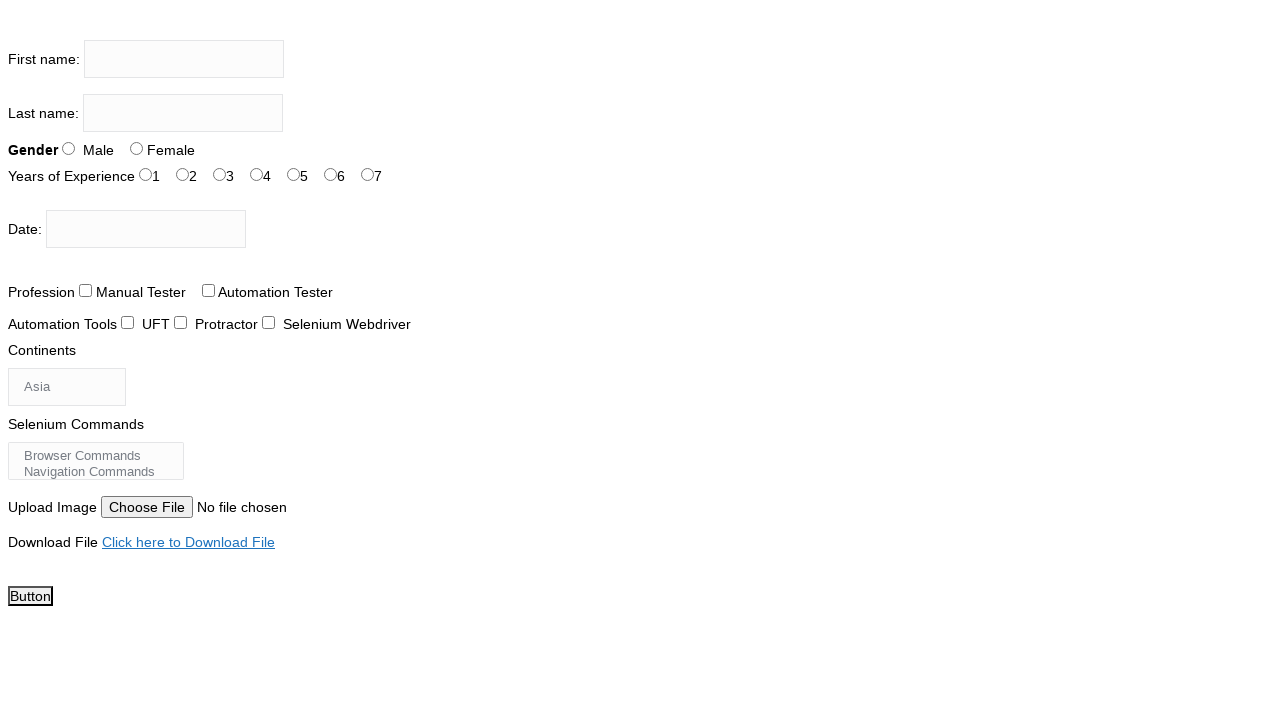

Typed 'the testing academy' in first name field with Shift held on input[name='firstname']
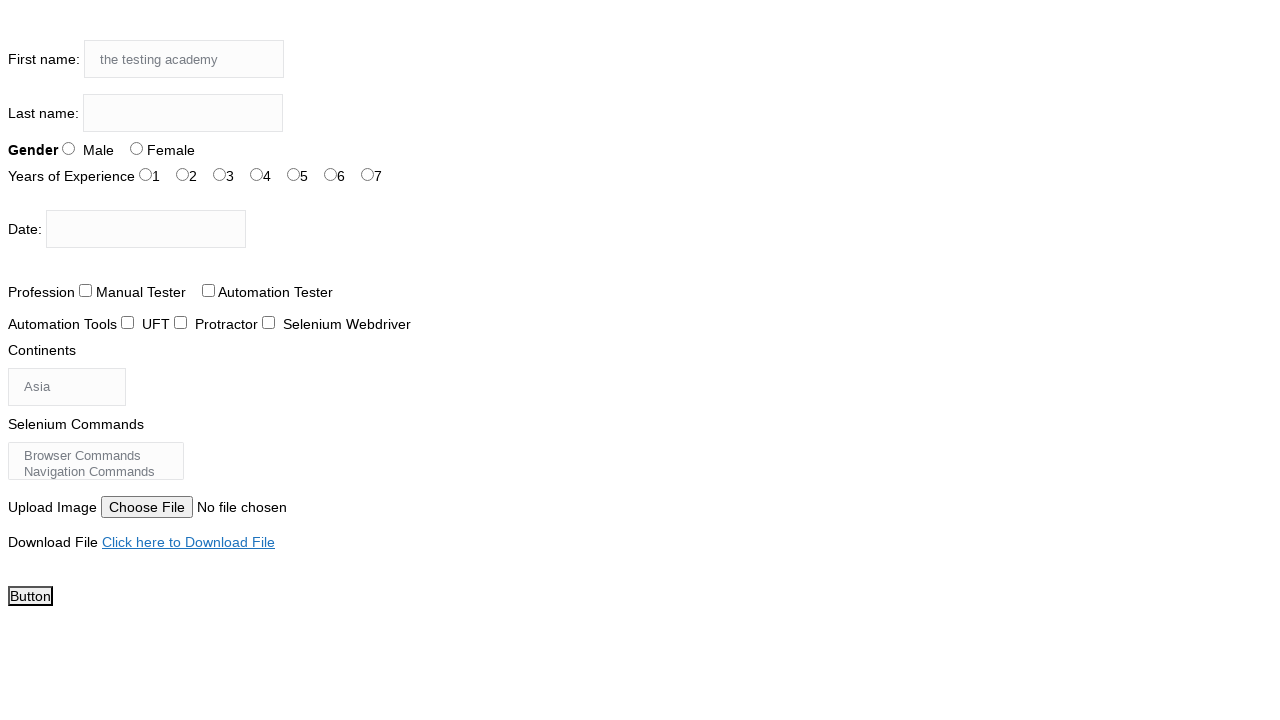

Released Shift key
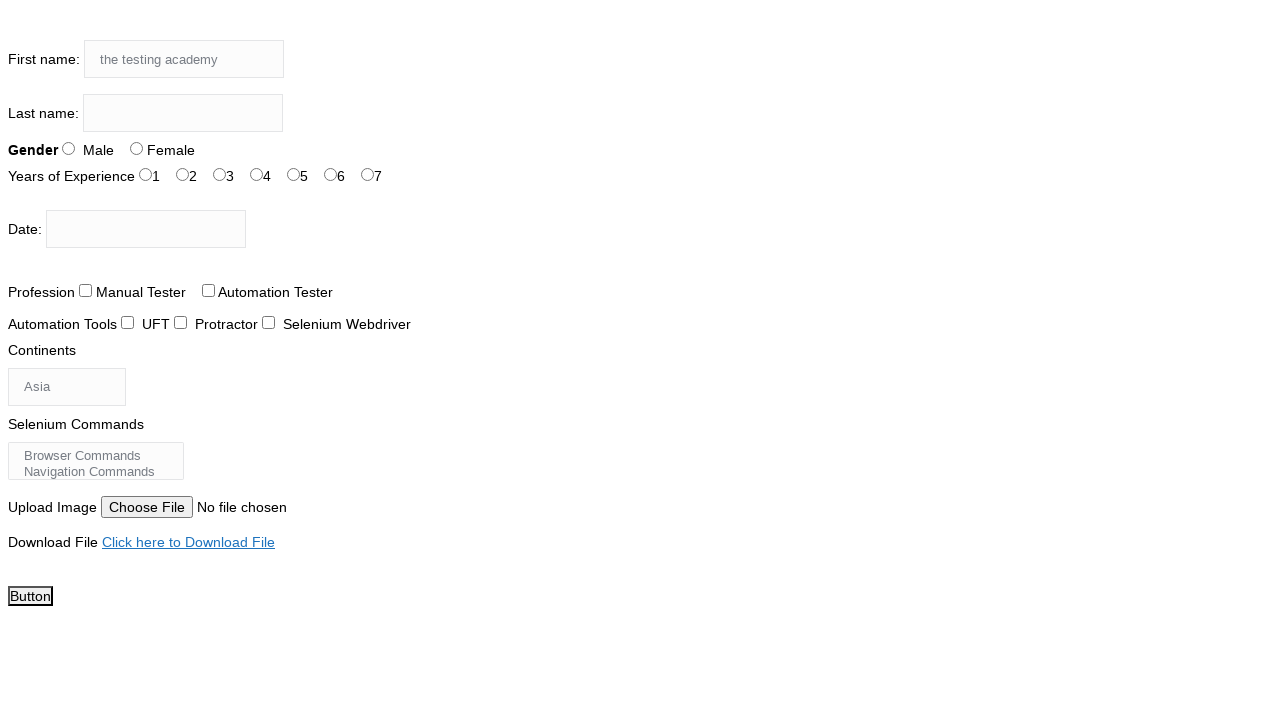

Located last name input field
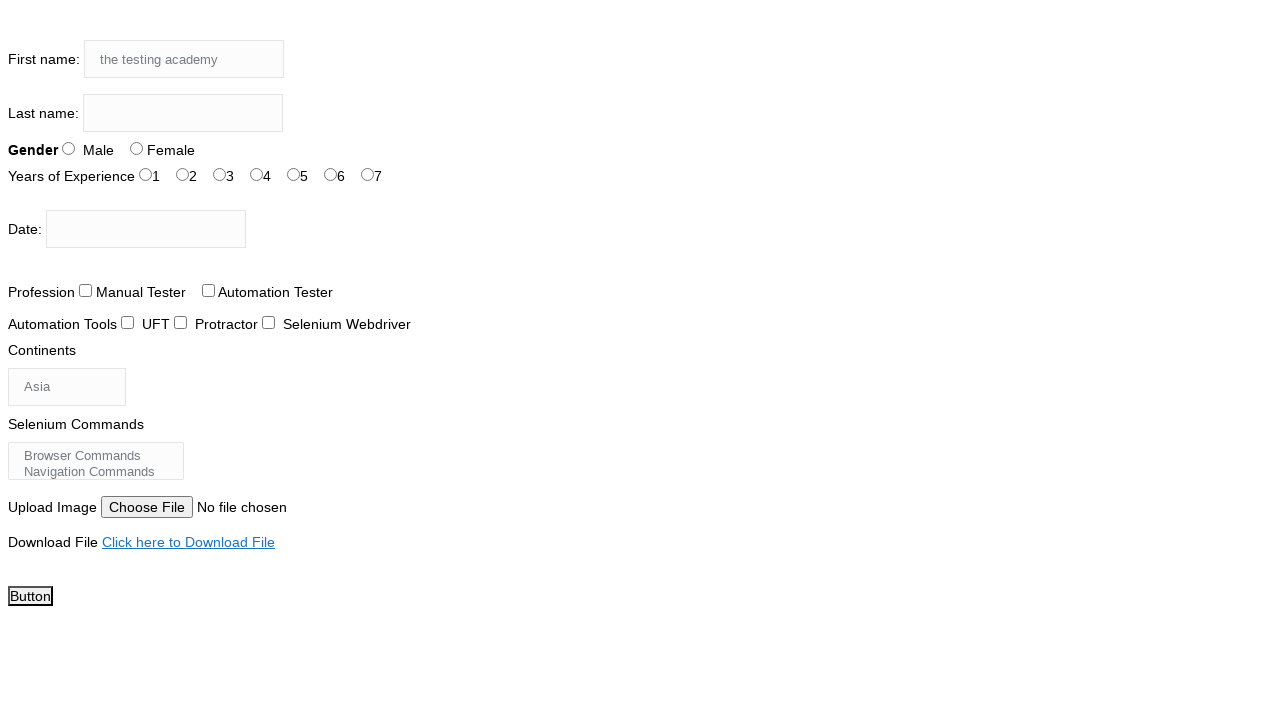

Clicked on last name input field at (183, 113) on input[name='lastname']
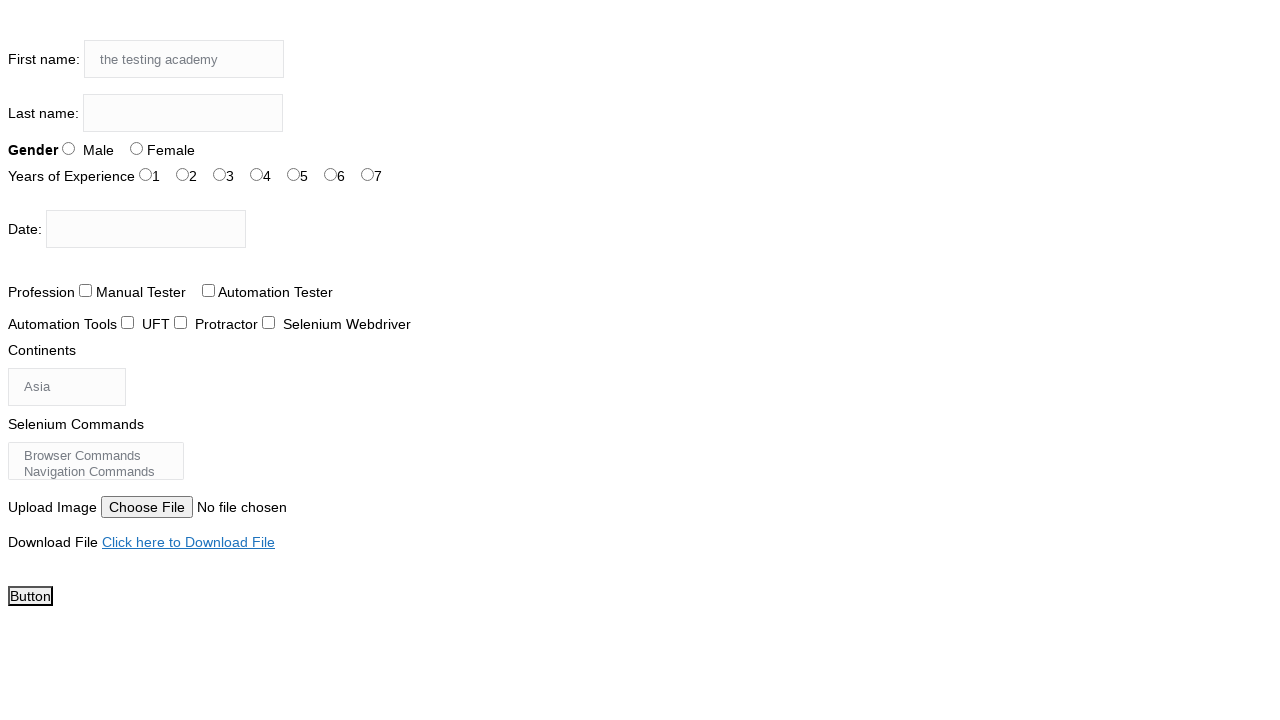

Pressed Shift key down
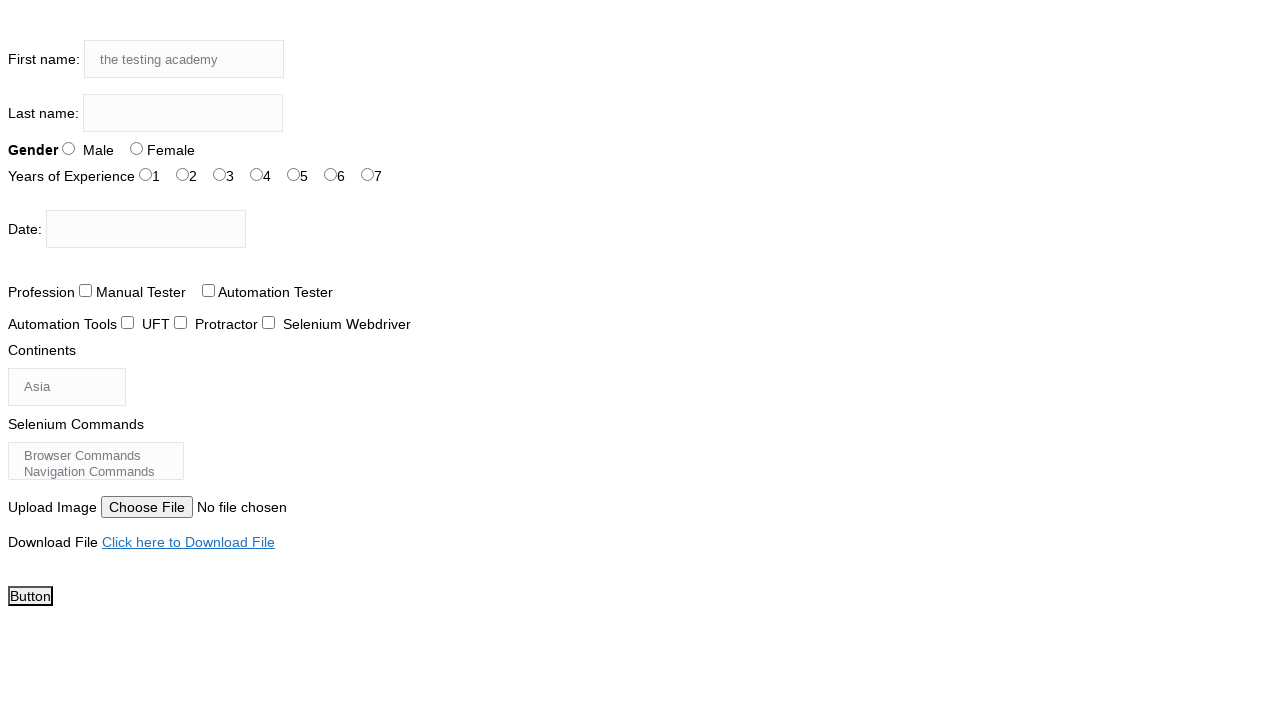

Typed 'automation batch' in last name field with Shift held on input[name='lastname']
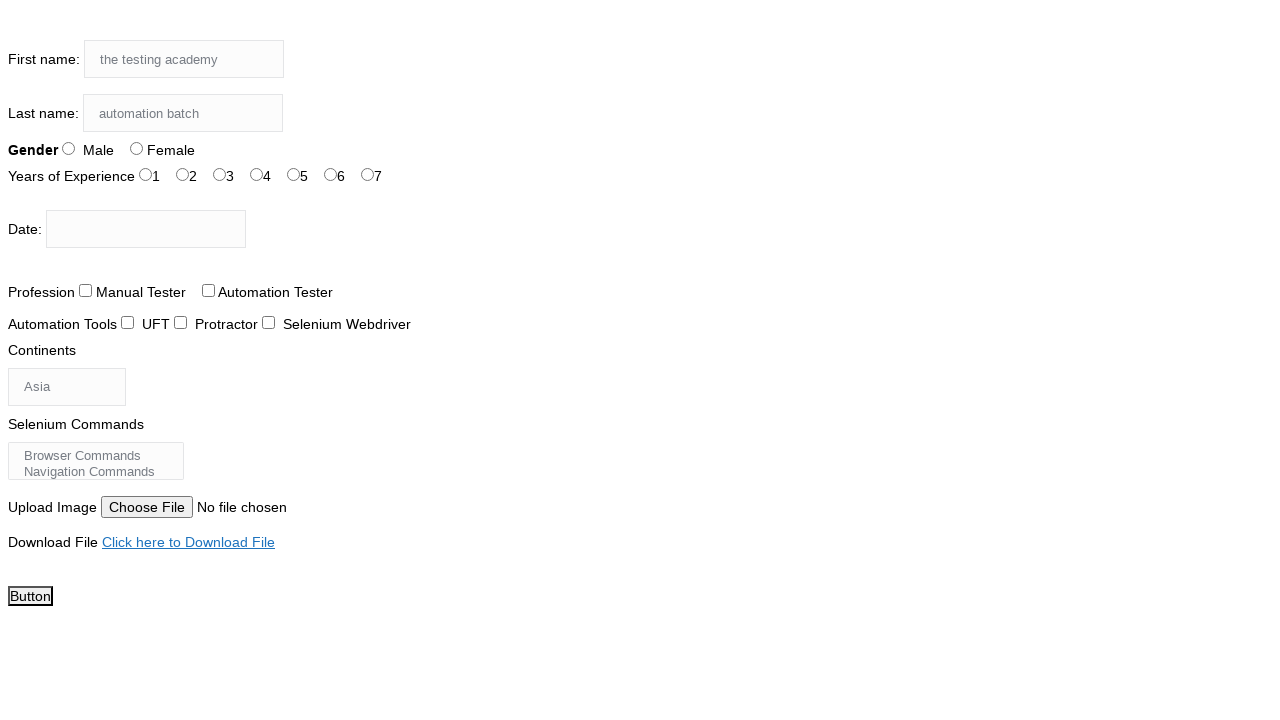

Released Shift key
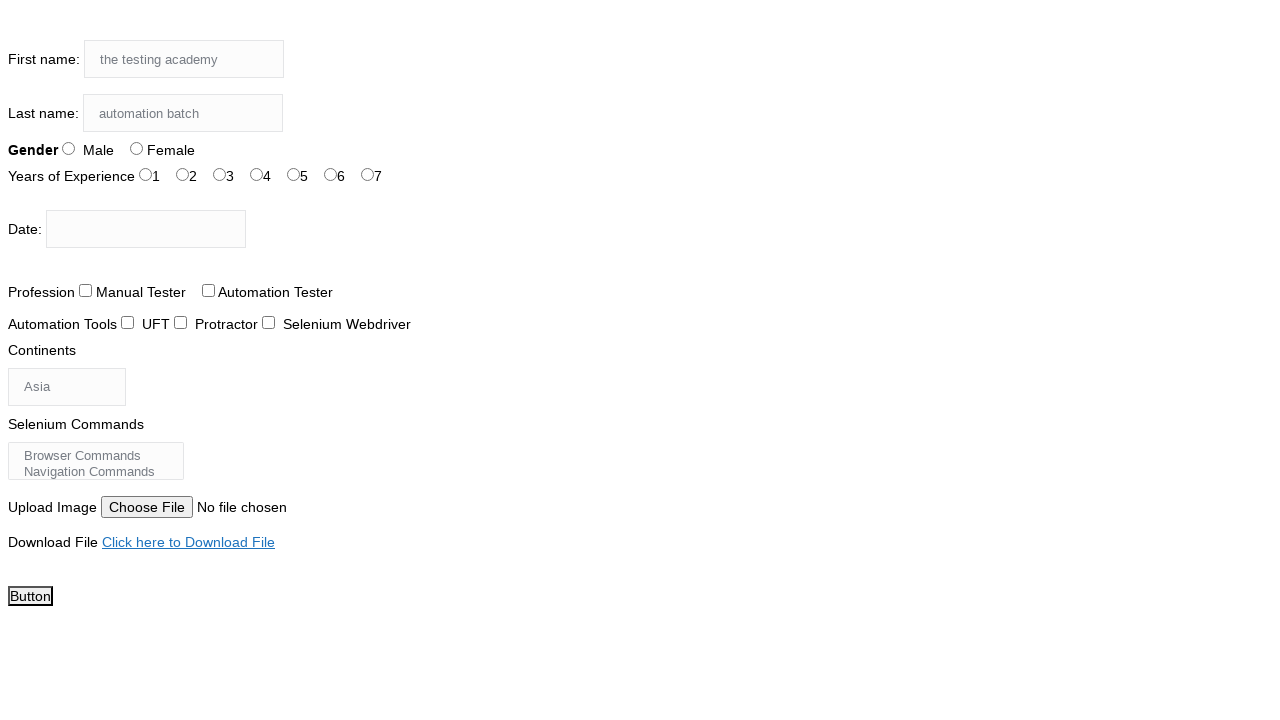

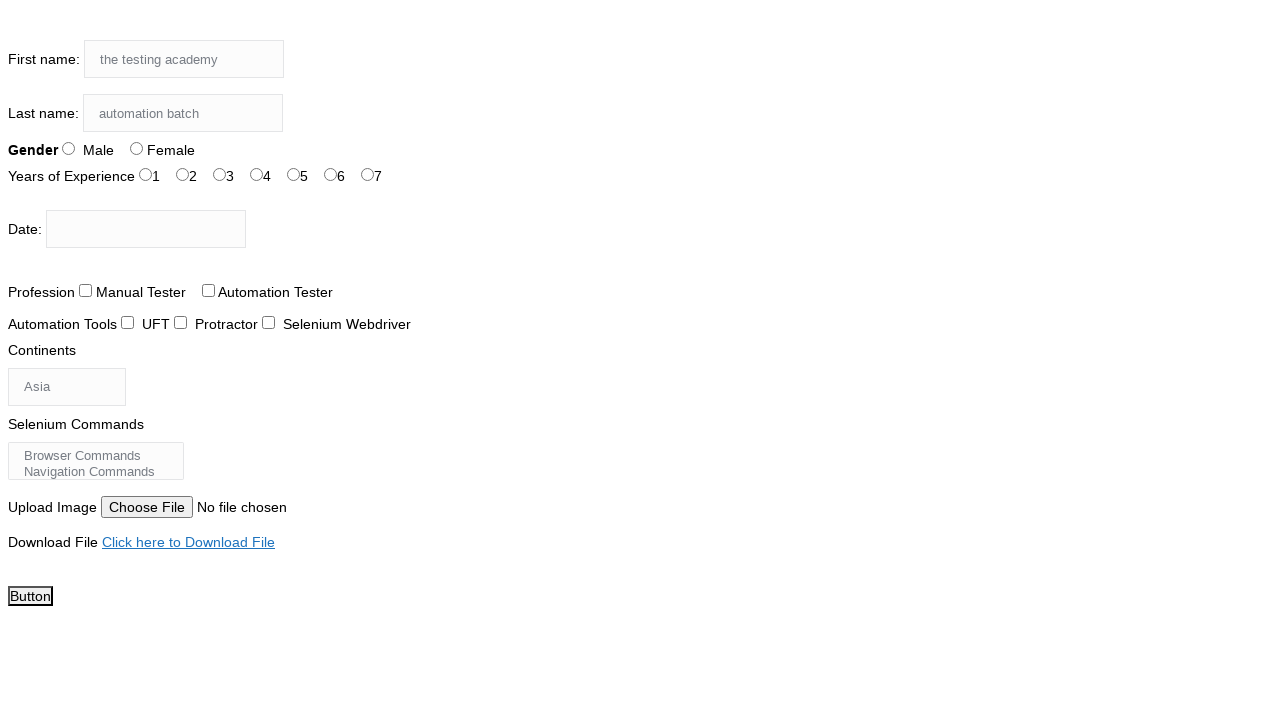